Tests clearing the complete state of all items by toggling the mark all checkbox

Starting URL: https://demo.playwright.dev/todomvc

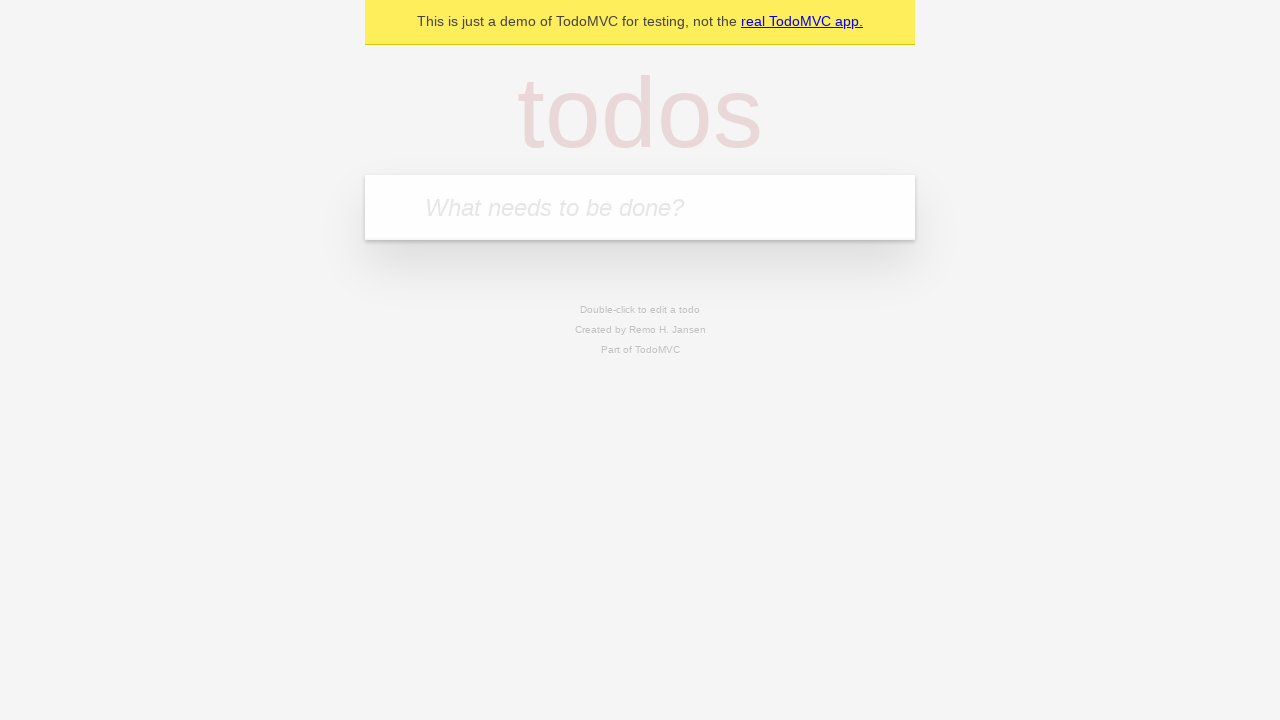

Filled todo input with 'buy some cheese' on internal:attr=[placeholder="What needs to be done?"i]
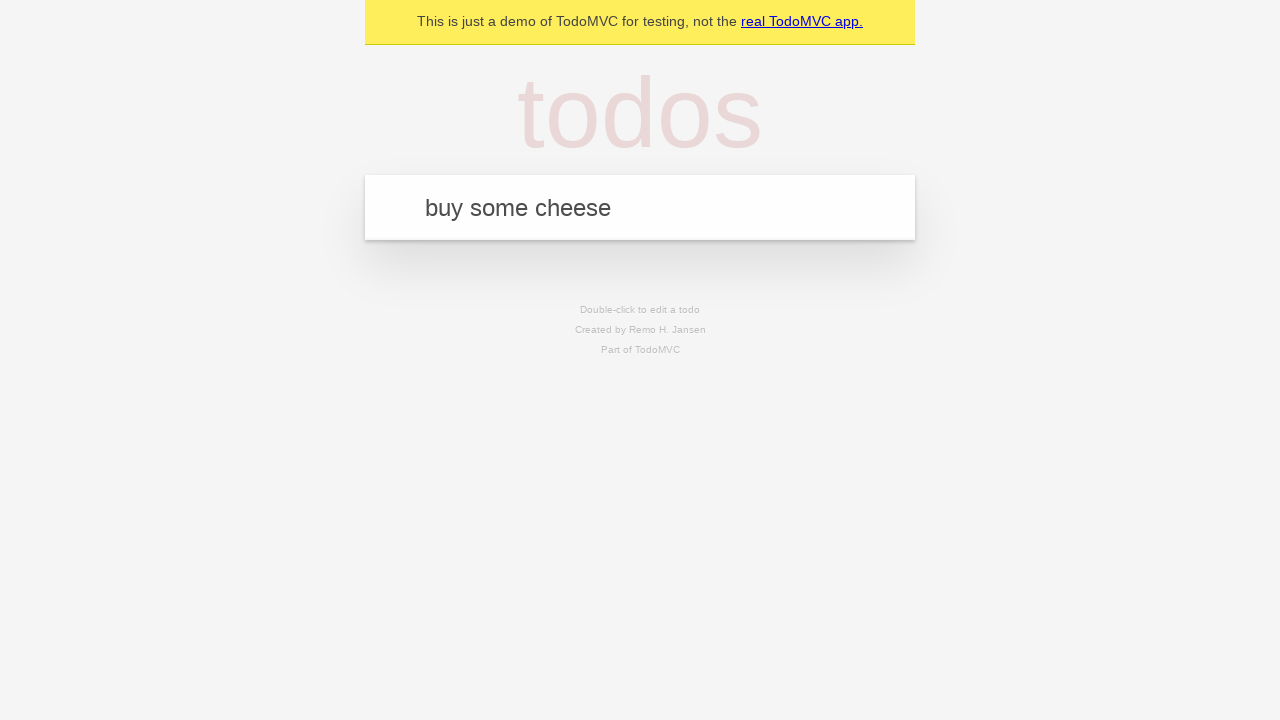

Pressed Enter to add first todo on internal:attr=[placeholder="What needs to be done?"i]
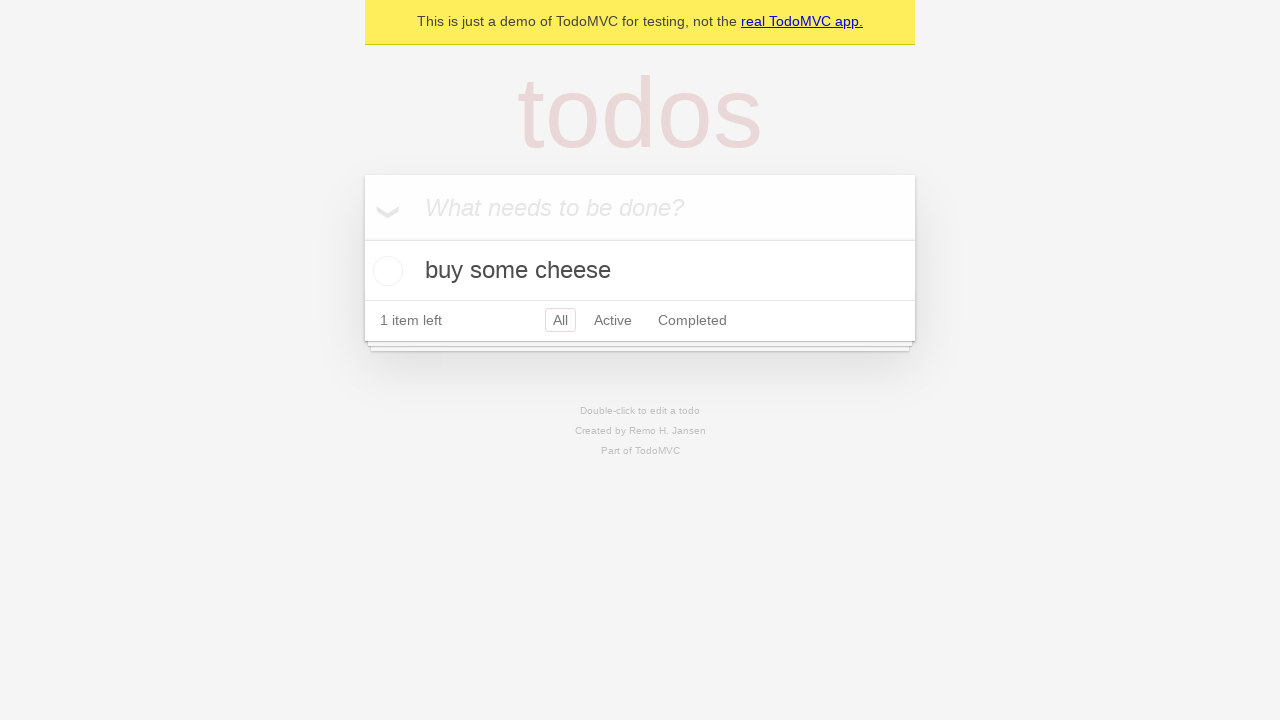

Filled todo input with 'feed the cat' on internal:attr=[placeholder="What needs to be done?"i]
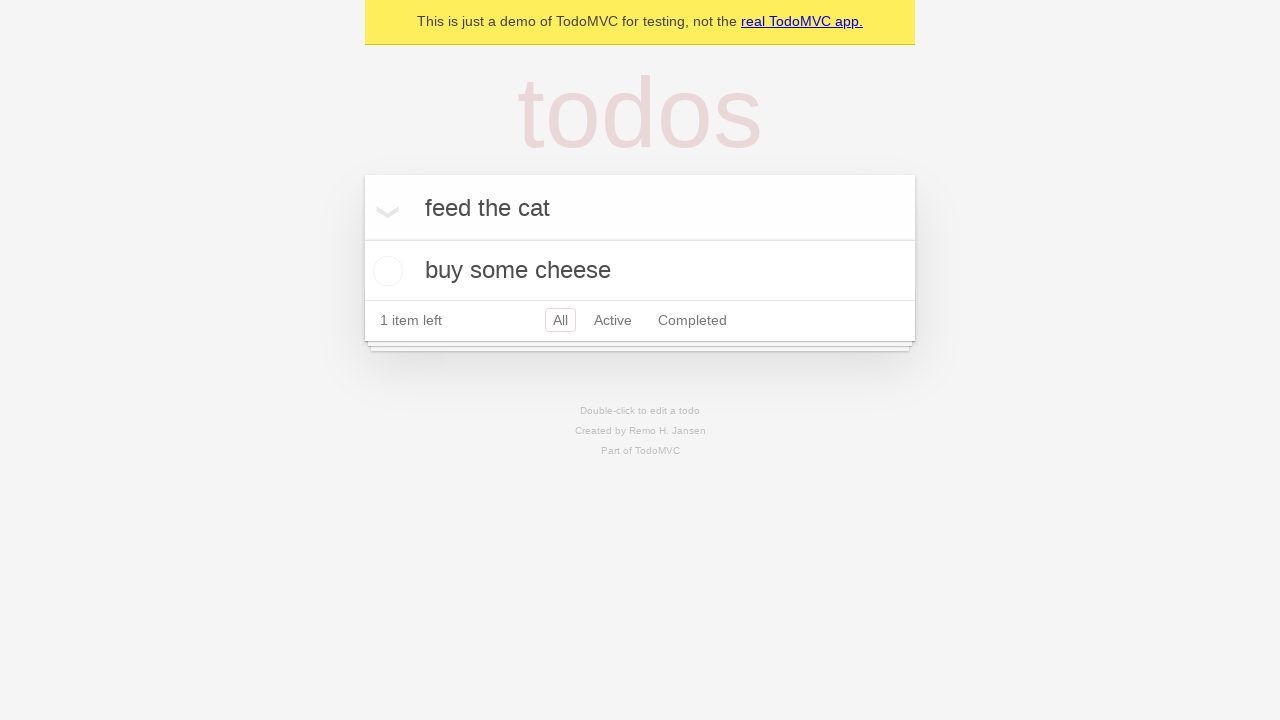

Pressed Enter to add second todo on internal:attr=[placeholder="What needs to be done?"i]
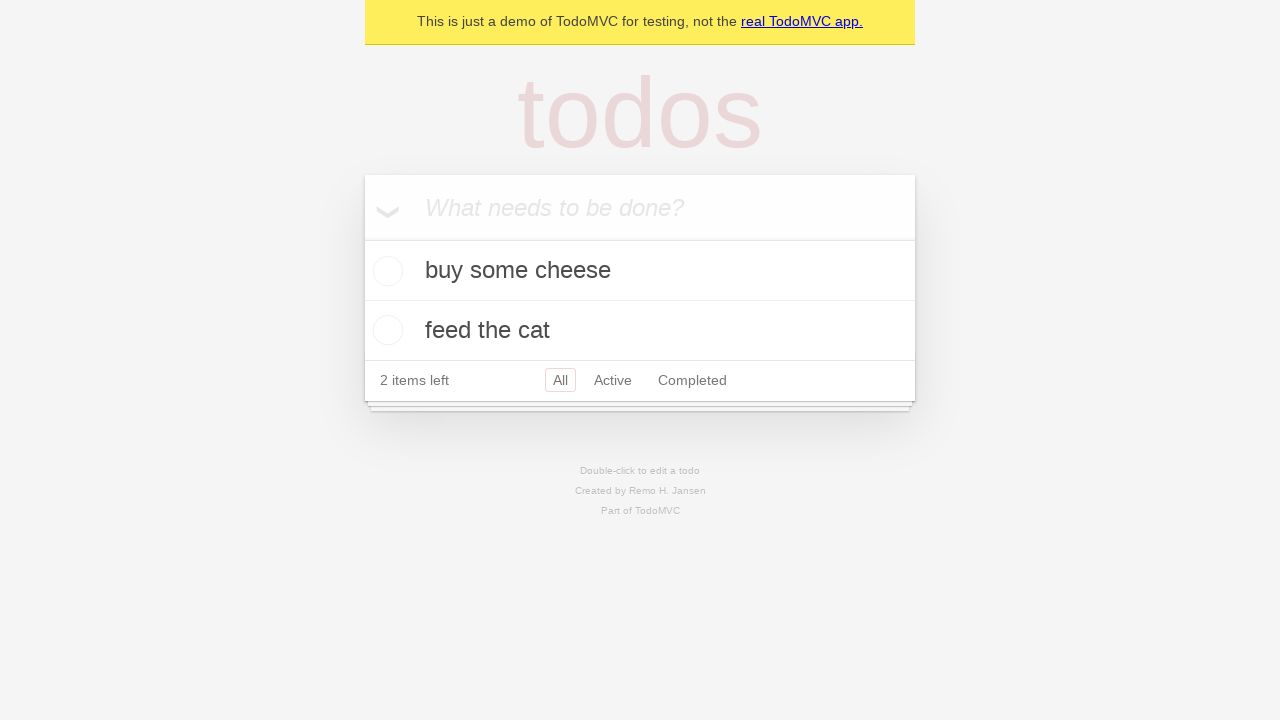

Filled todo input with 'book a doctors appointment' on internal:attr=[placeholder="What needs to be done?"i]
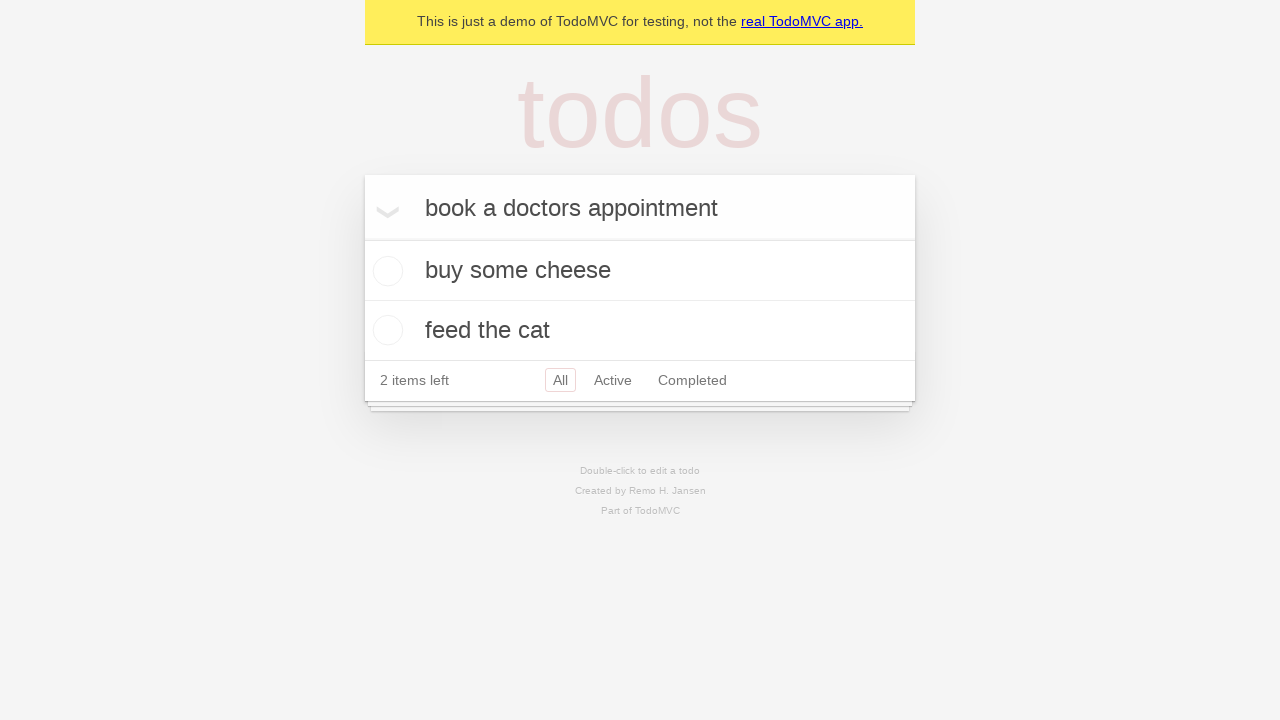

Pressed Enter to add third todo on internal:attr=[placeholder="What needs to be done?"i]
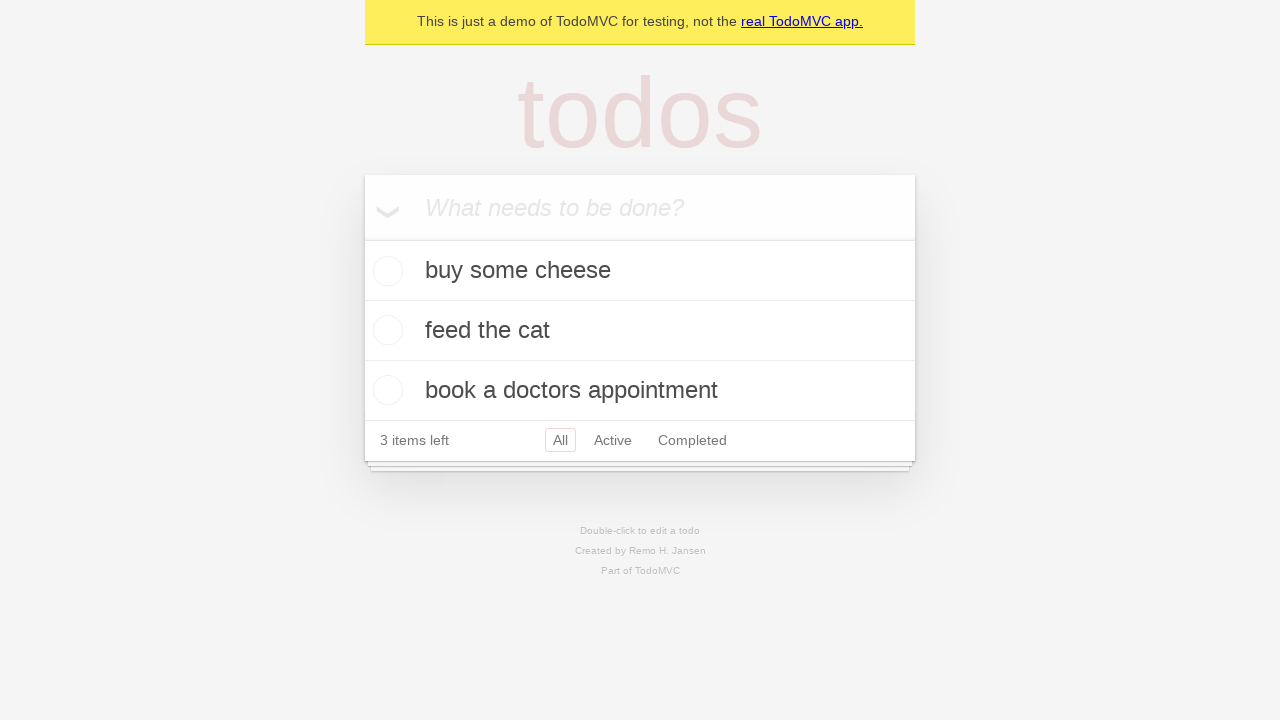

Checked 'Mark all as complete' checkbox to complete all todos at (362, 238) on internal:label="Mark all as complete"i
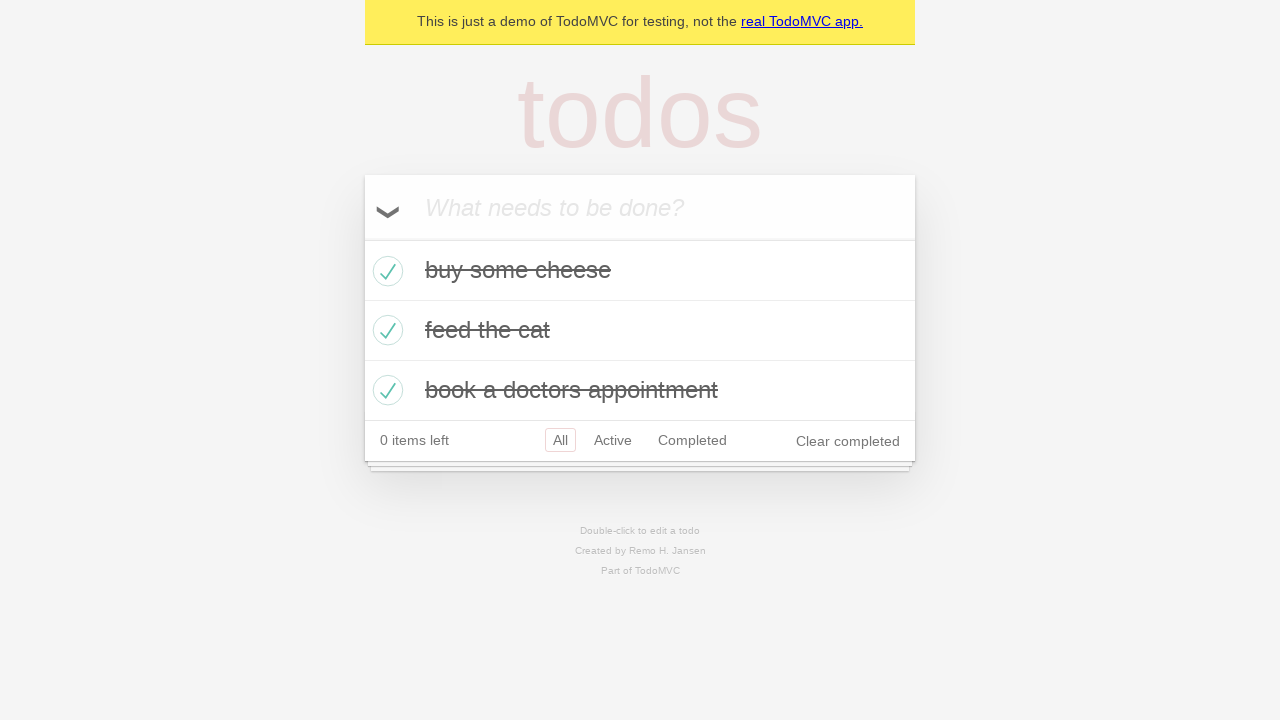

Unchecked 'Mark all as complete' checkbox to clear complete state of all todos at (362, 238) on internal:label="Mark all as complete"i
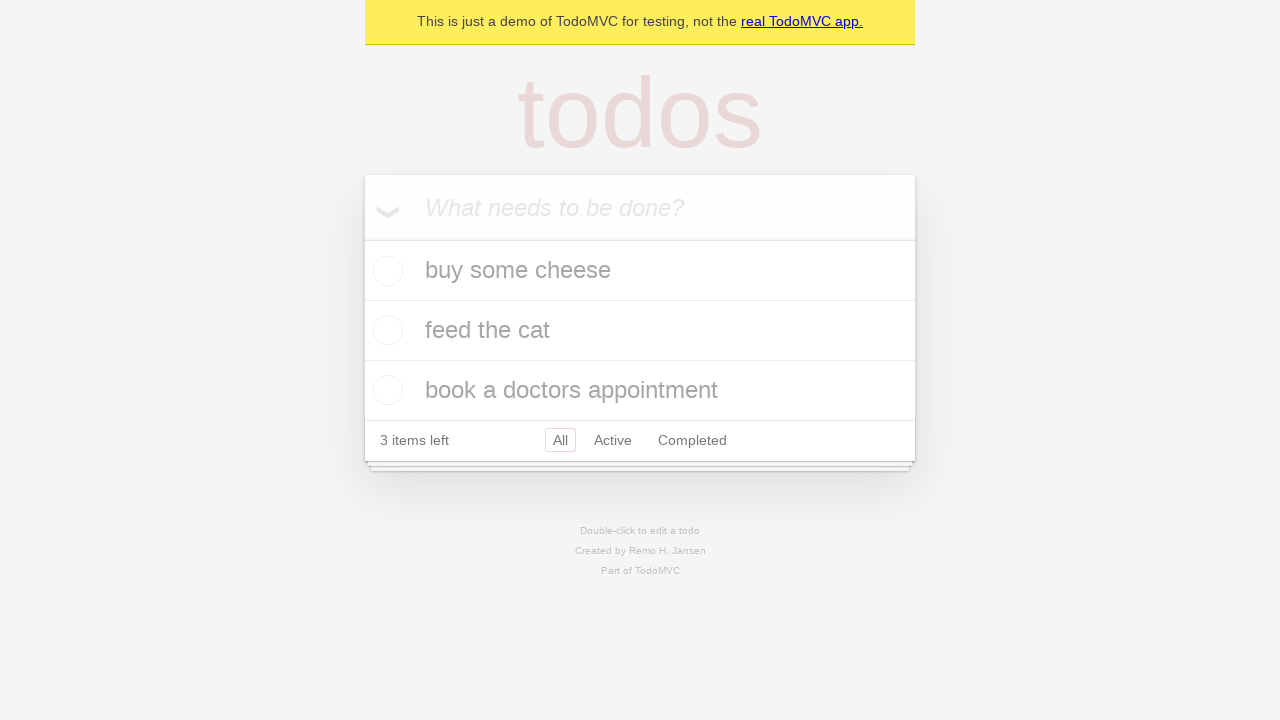

Waited for todos to be in uncompleted state
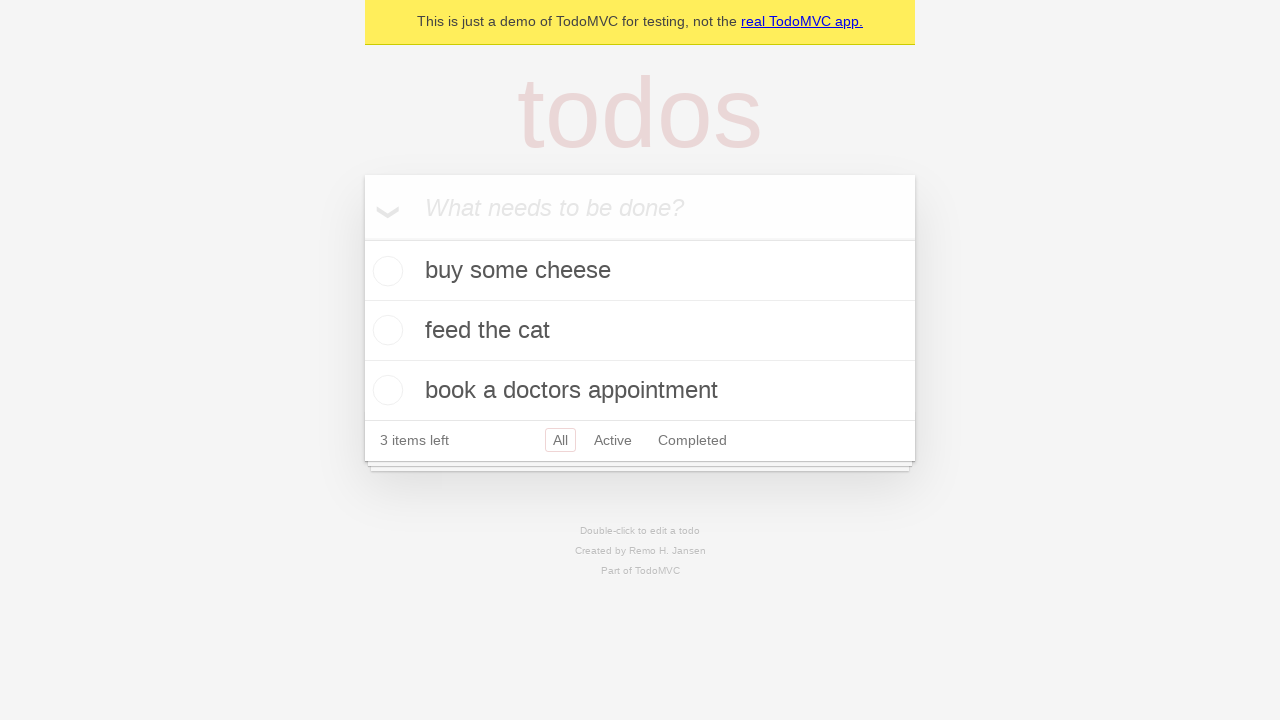

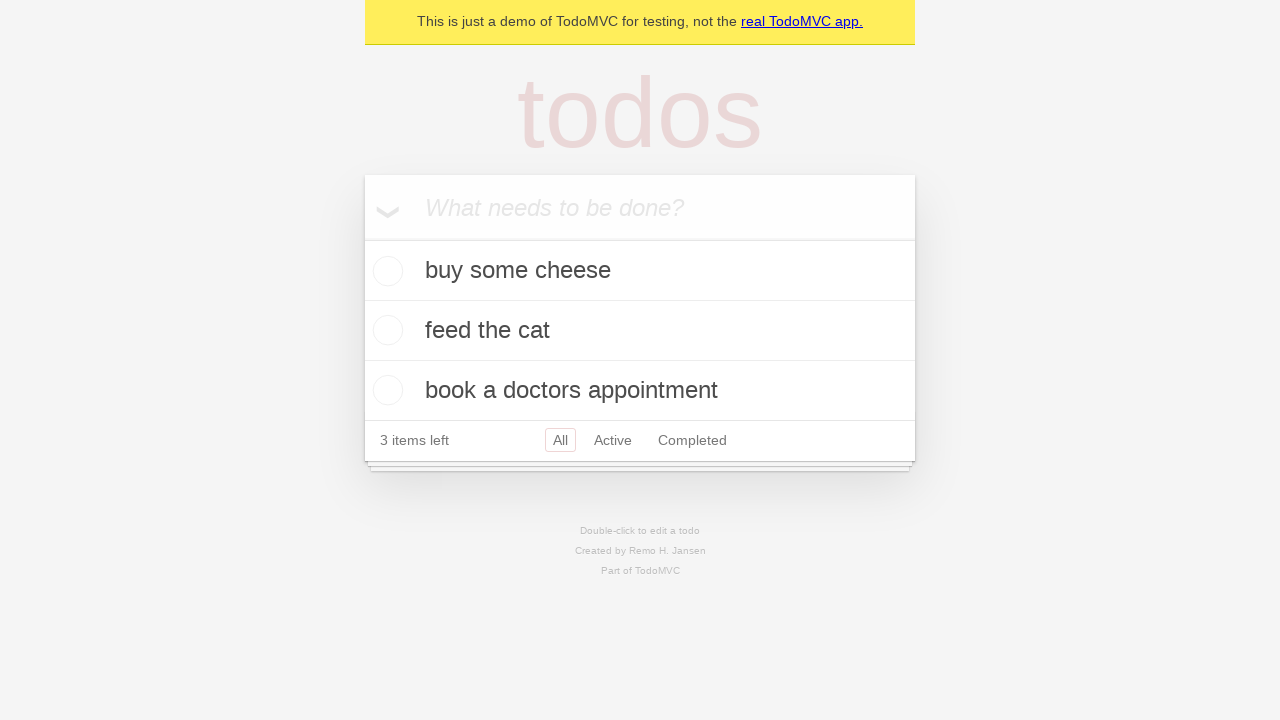